Navigates to the Greenstech Selenium course content page and verifies the page loads by checking the title and URL are accessible.

Starting URL: http://greenstech.in/selenium-course-content.html

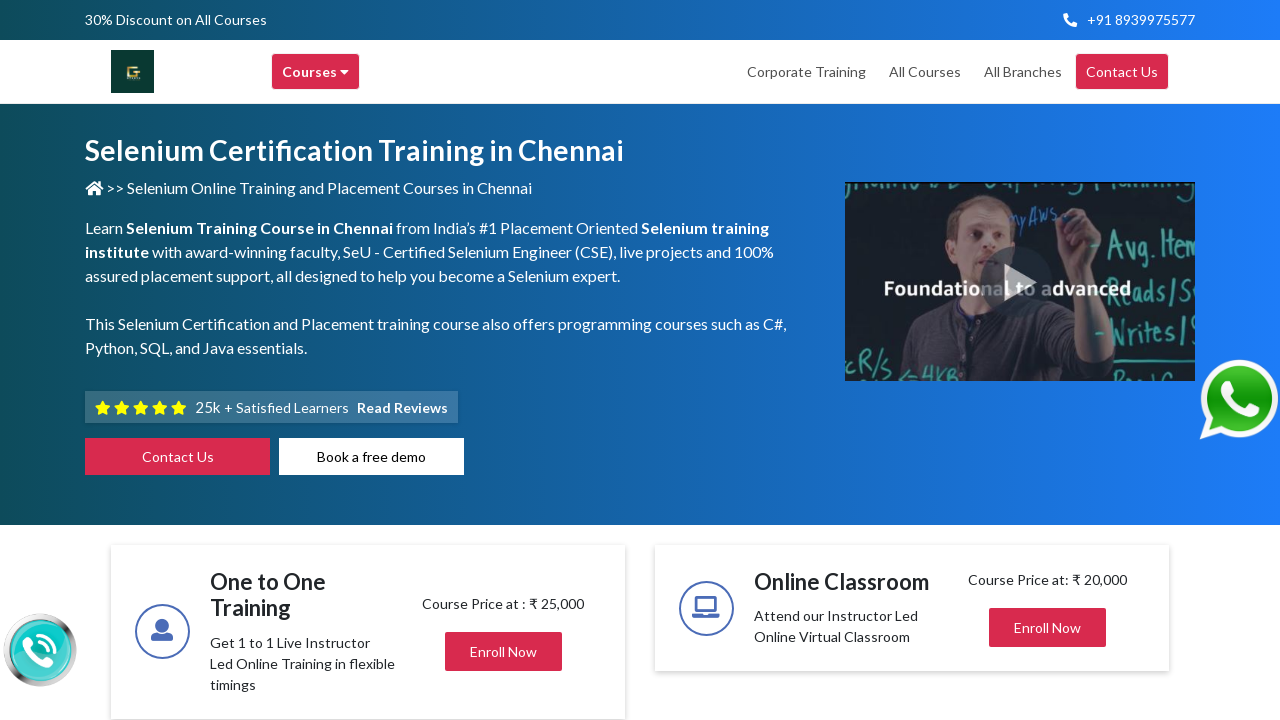

Navigated to Greenstech Selenium course content page
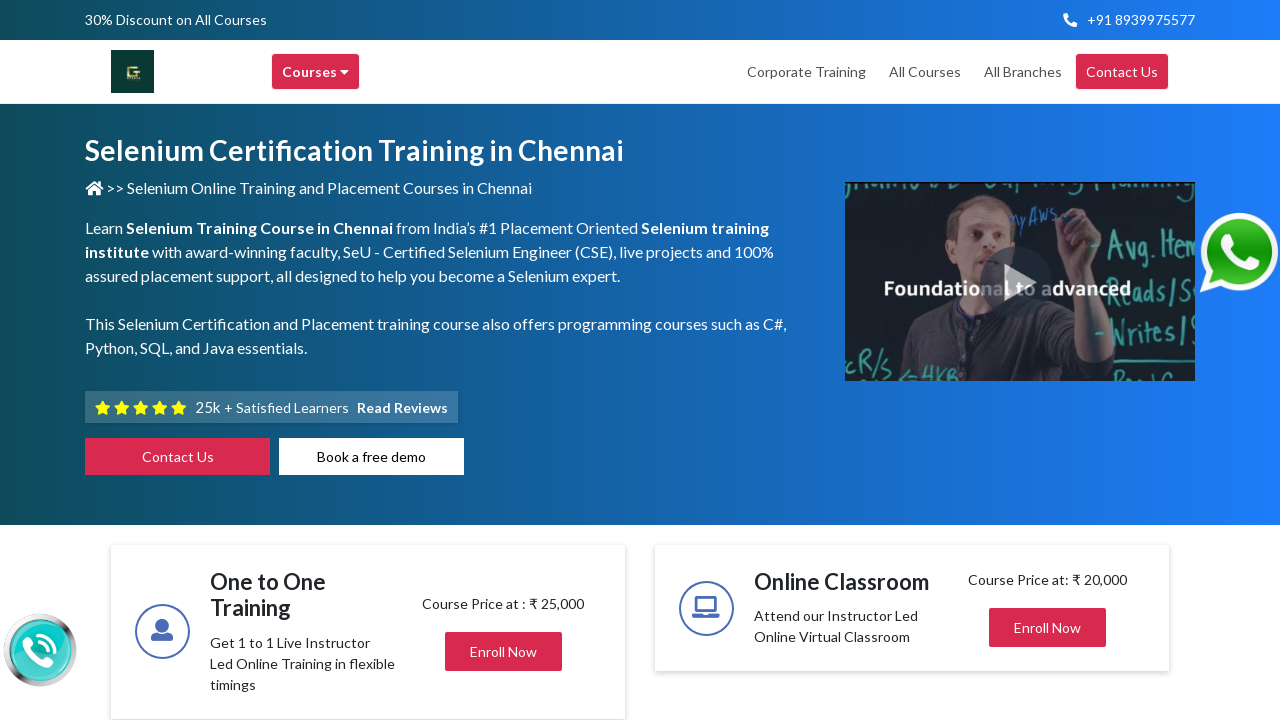

Page fully loaded (DOM content ready)
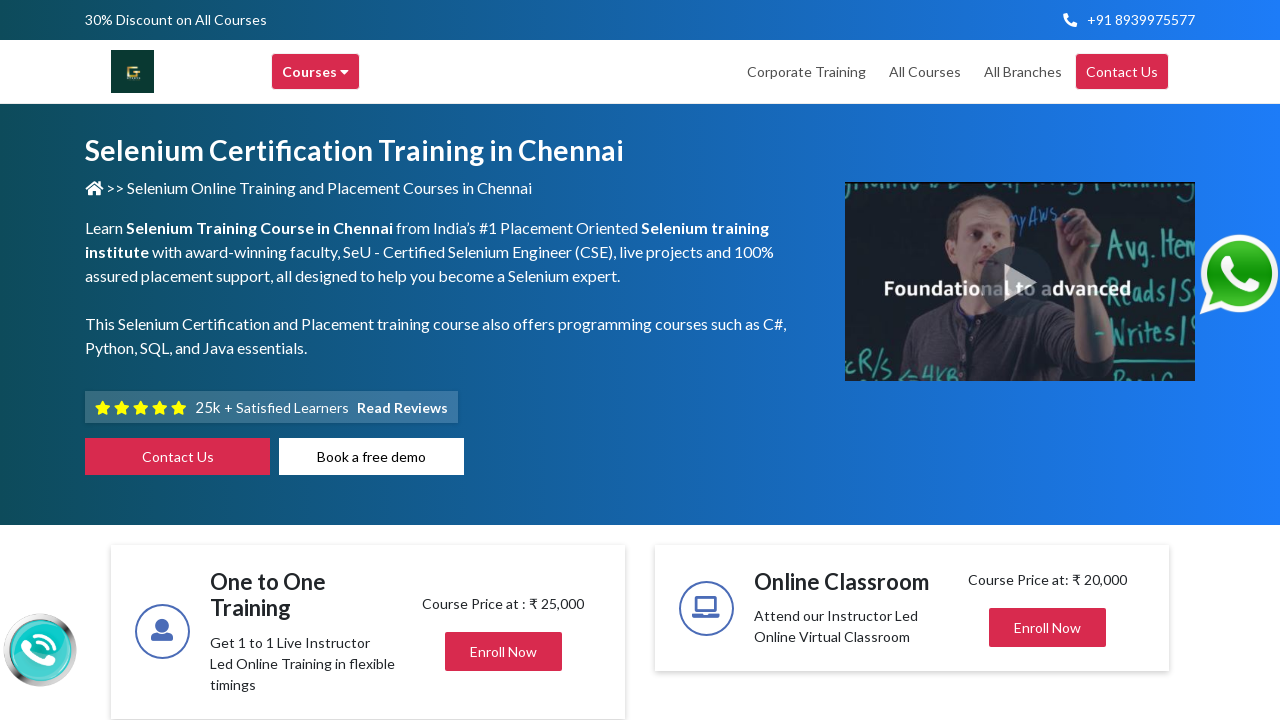

Retrieved page title: Selenium Training in Chennai | Selenium Certification Courses
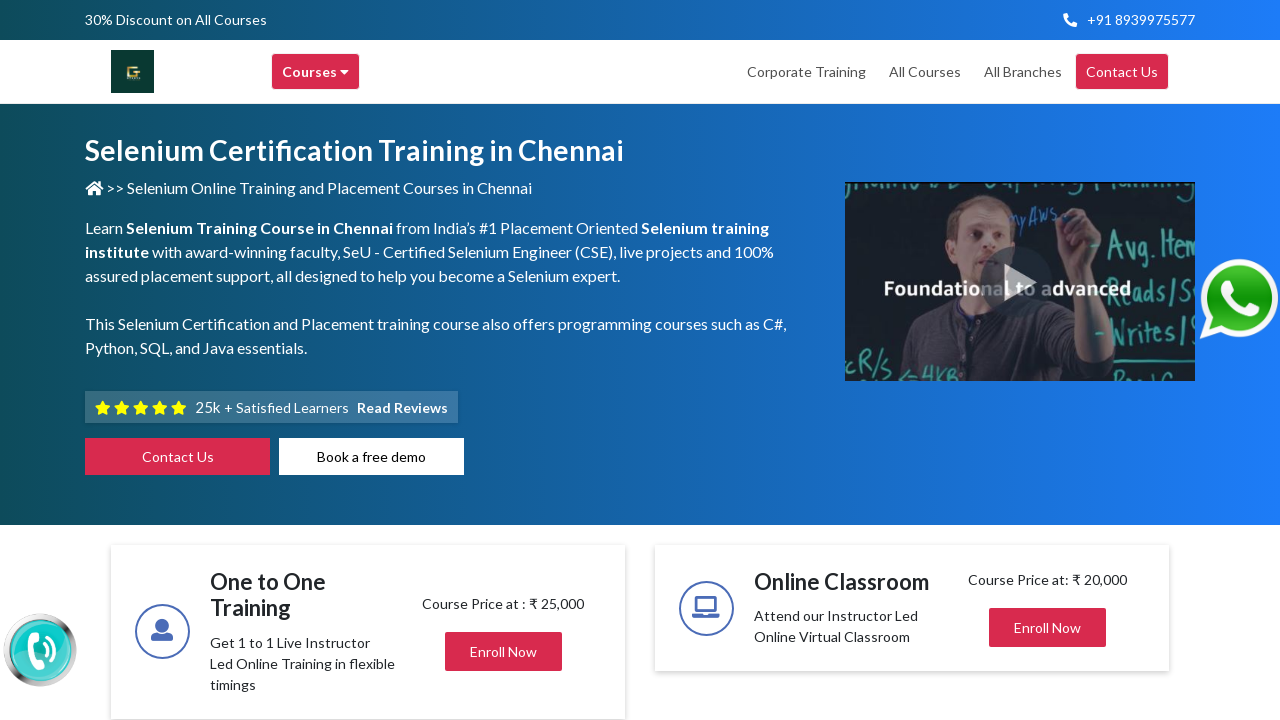

Retrieved current URL: https://greenstech.in/selenium-course-content.html
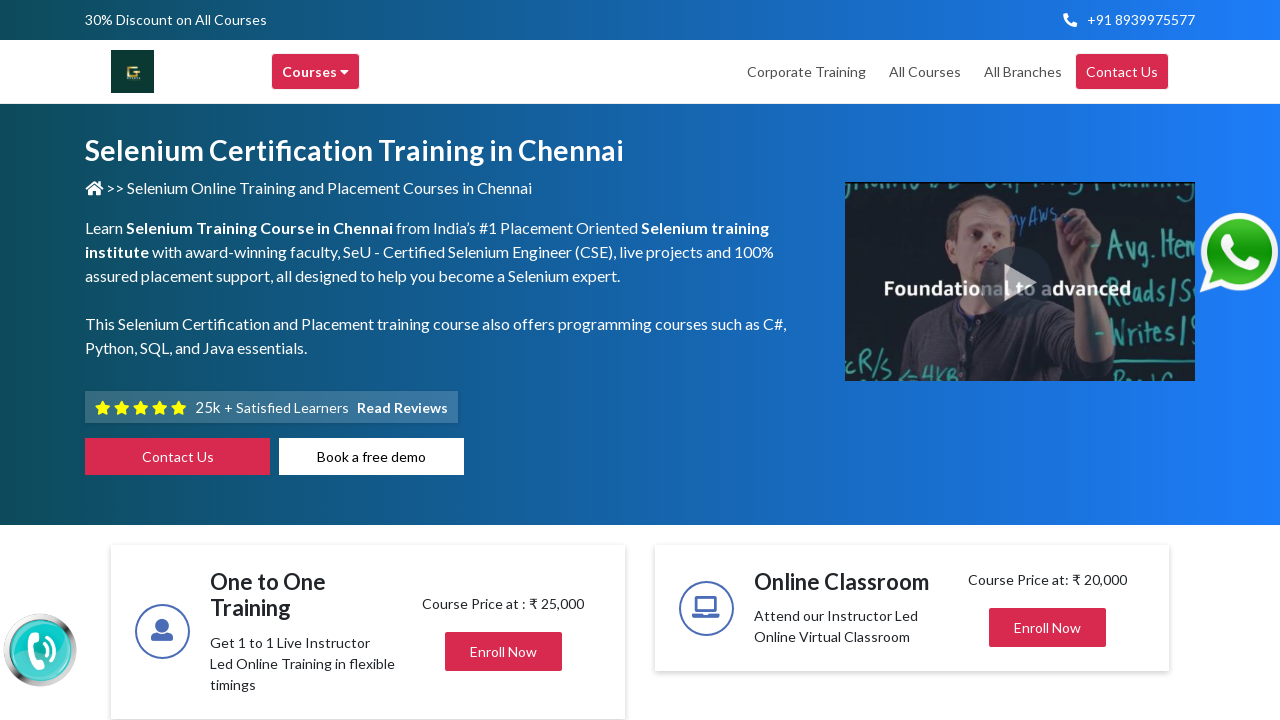

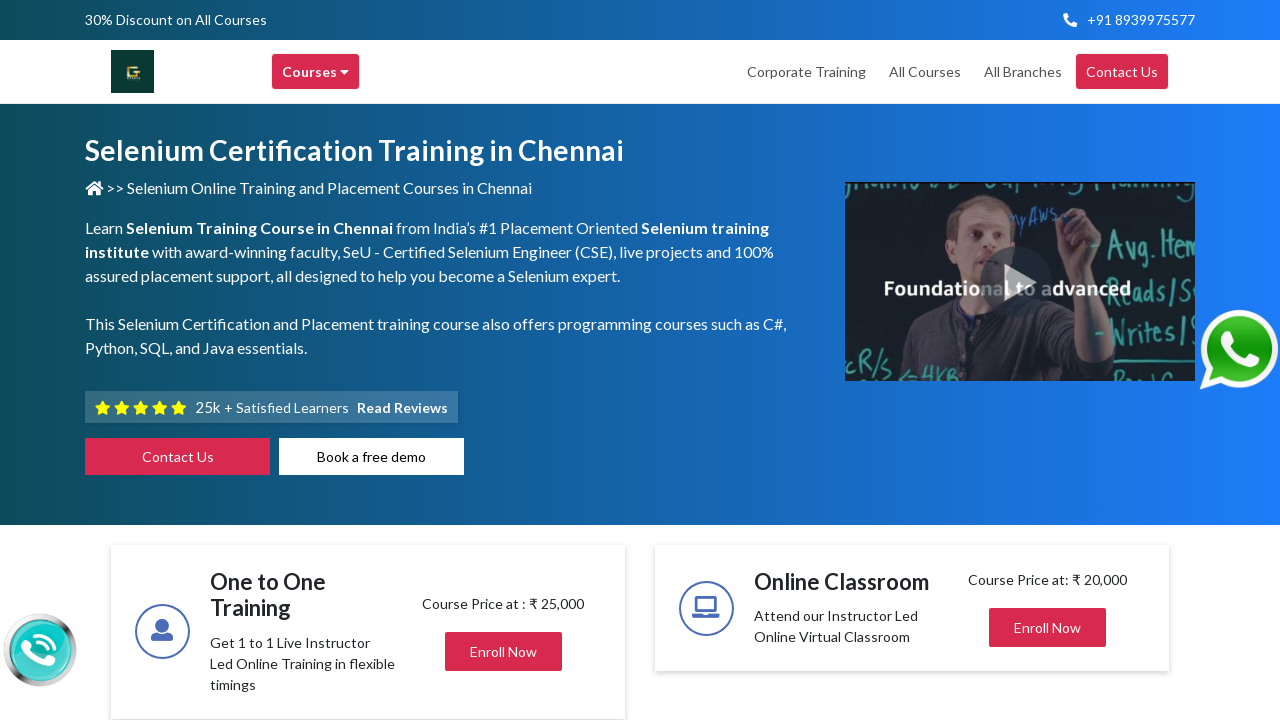